Tests product name consistency between main landing page and offers page by searching for a product, navigating to offers page, and comparing the product names

Starting URL: https://rahulshettyacademy.com/seleniumPractise/#/

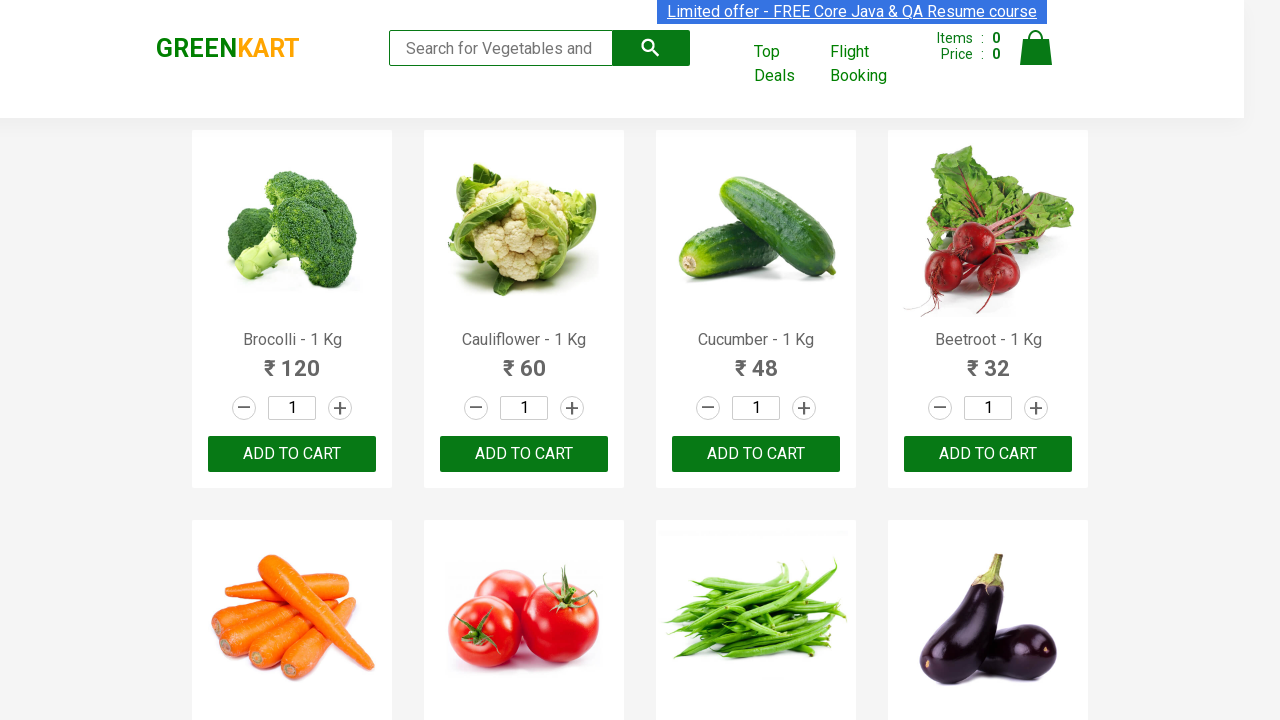

Filled search field with 'Tom' on landing page on //input[@type='search']
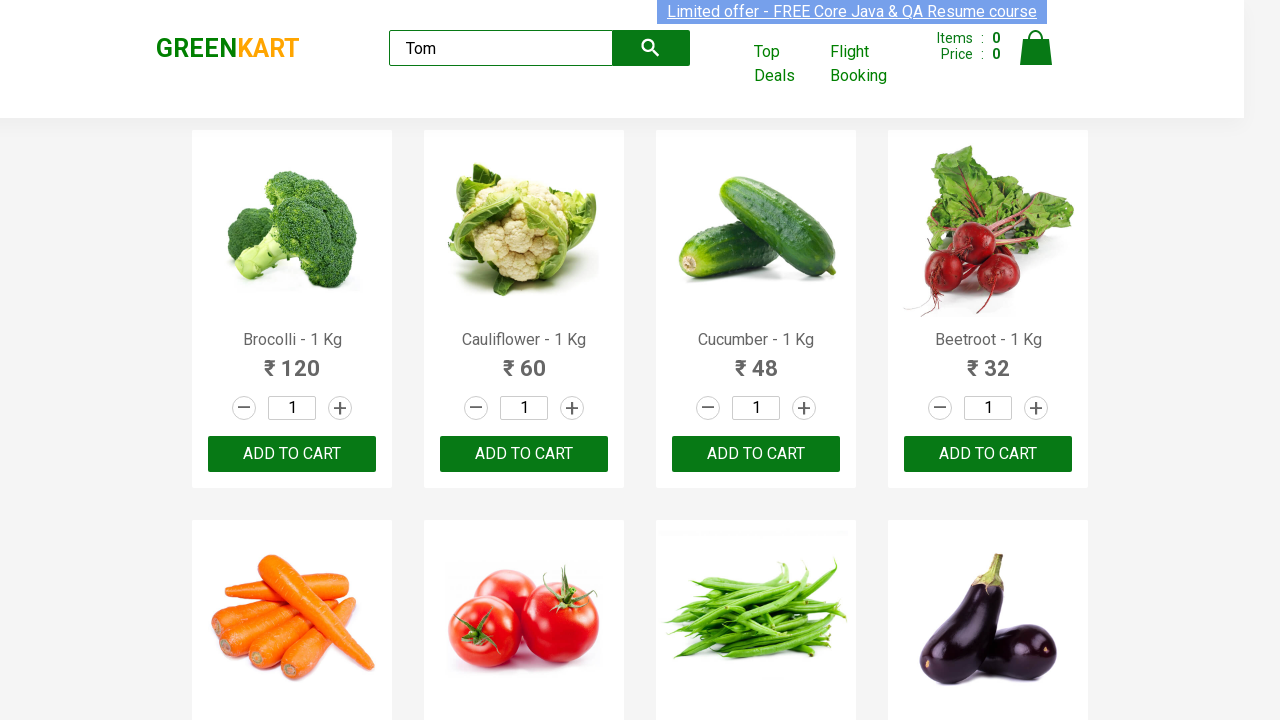

Waited 2 seconds for search results to load
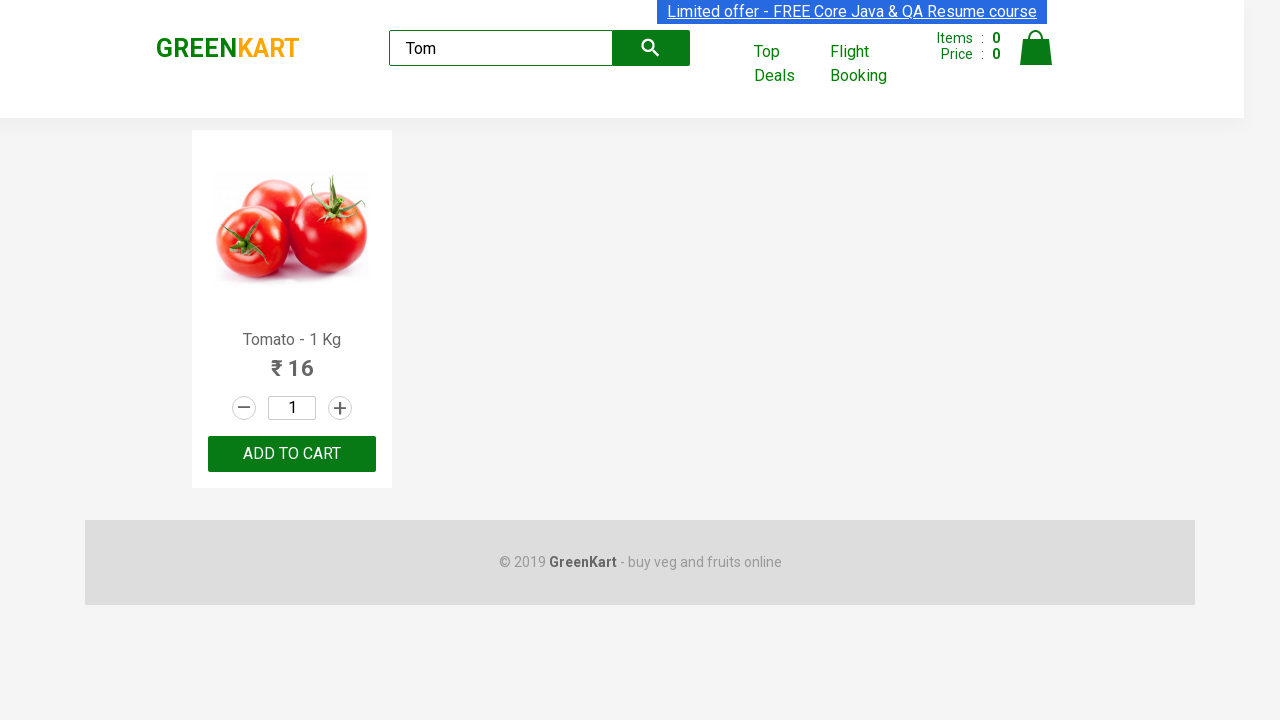

Extracted product name from landing page: 'Tomato'
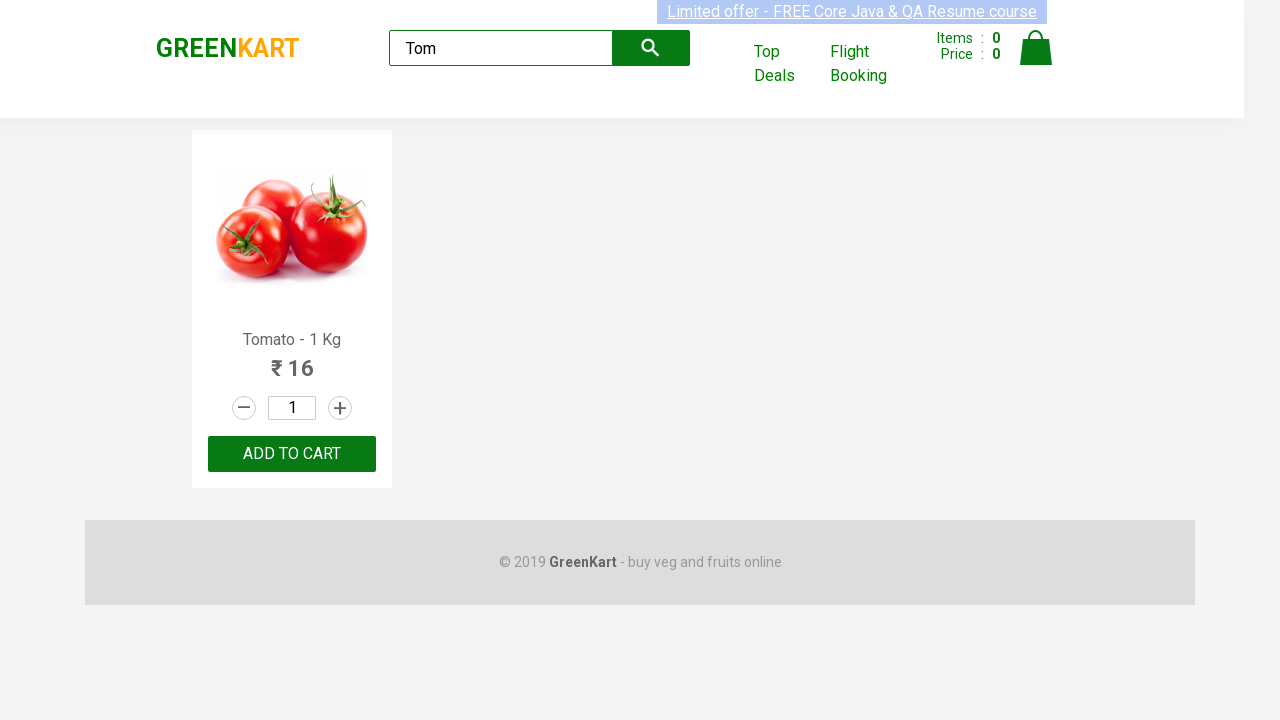

Clicked 'Top Deals' link to navigate to offers page at (787, 64) on text=Top Deals
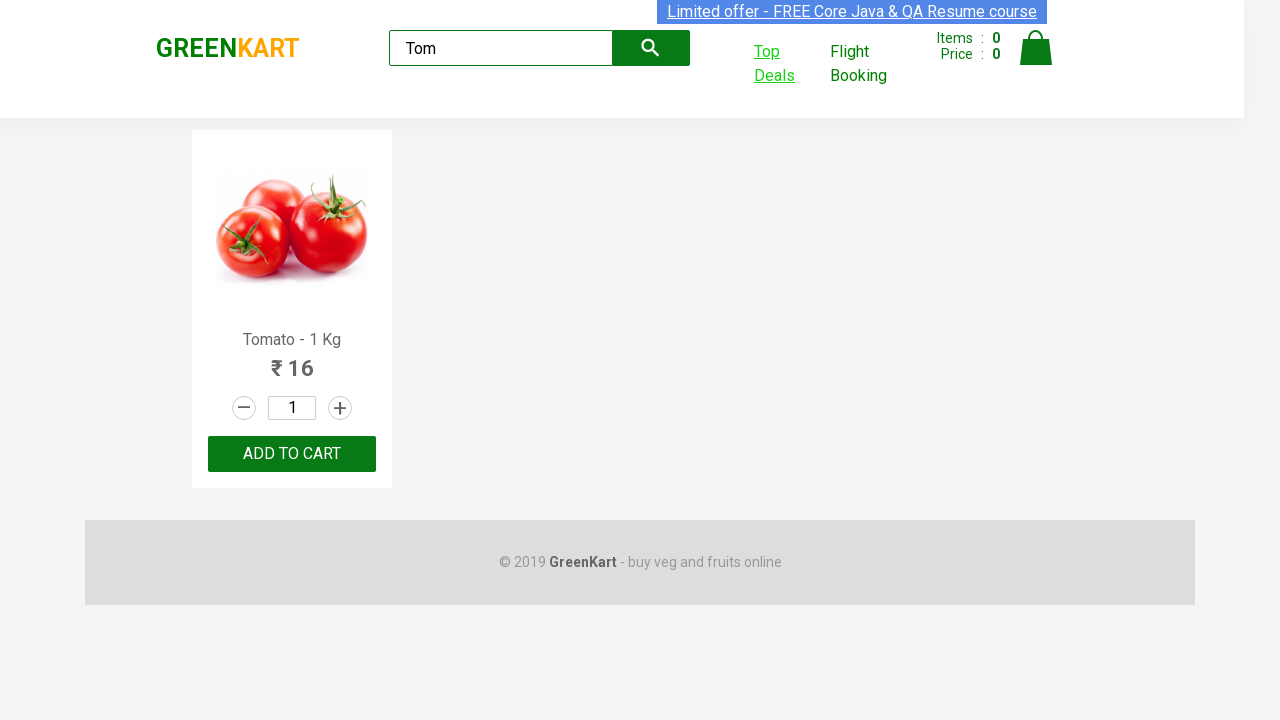

Offers page loaded successfully
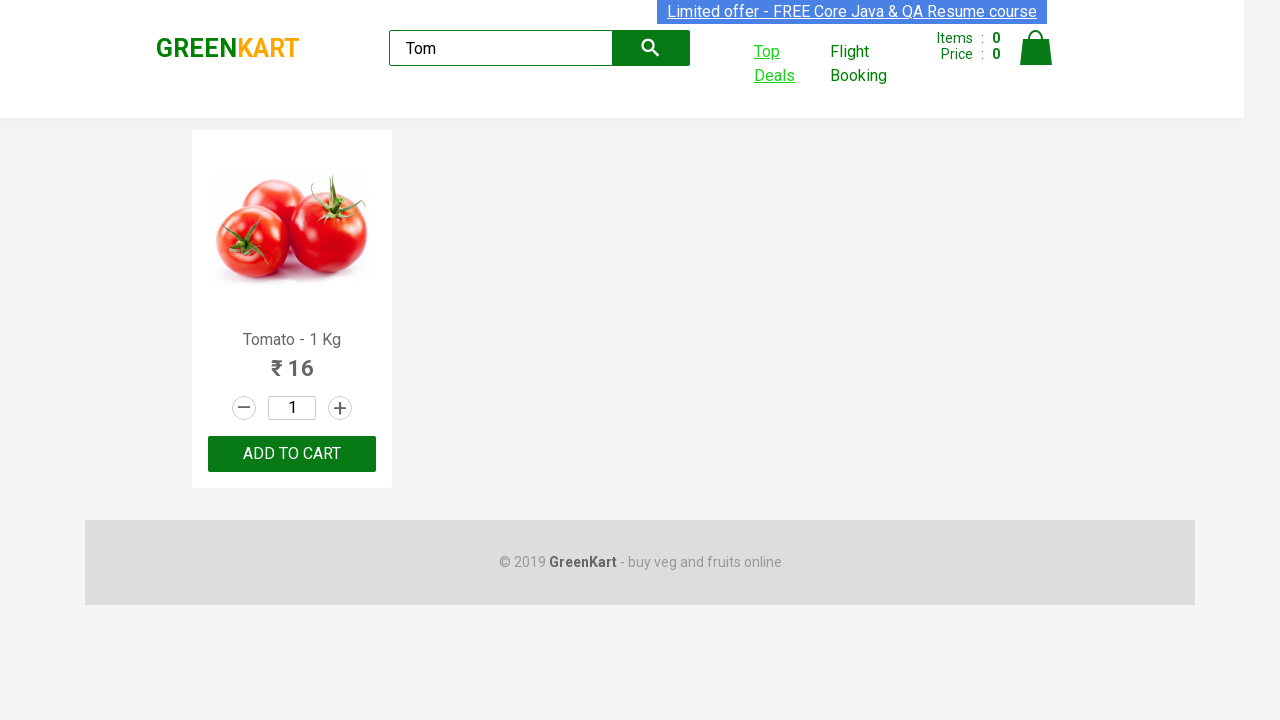

Filled search field with 'Tom' on offers page on //input[@type='search']
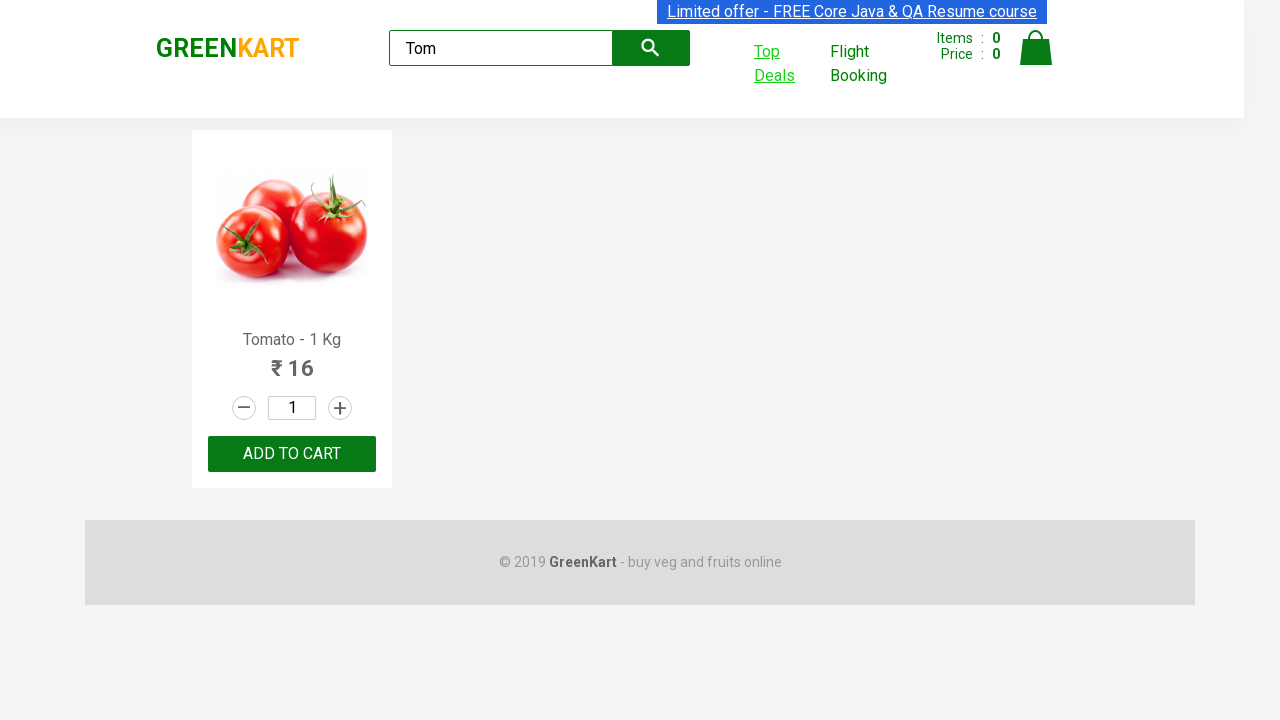

Waited 3 seconds for search results to load on offers page
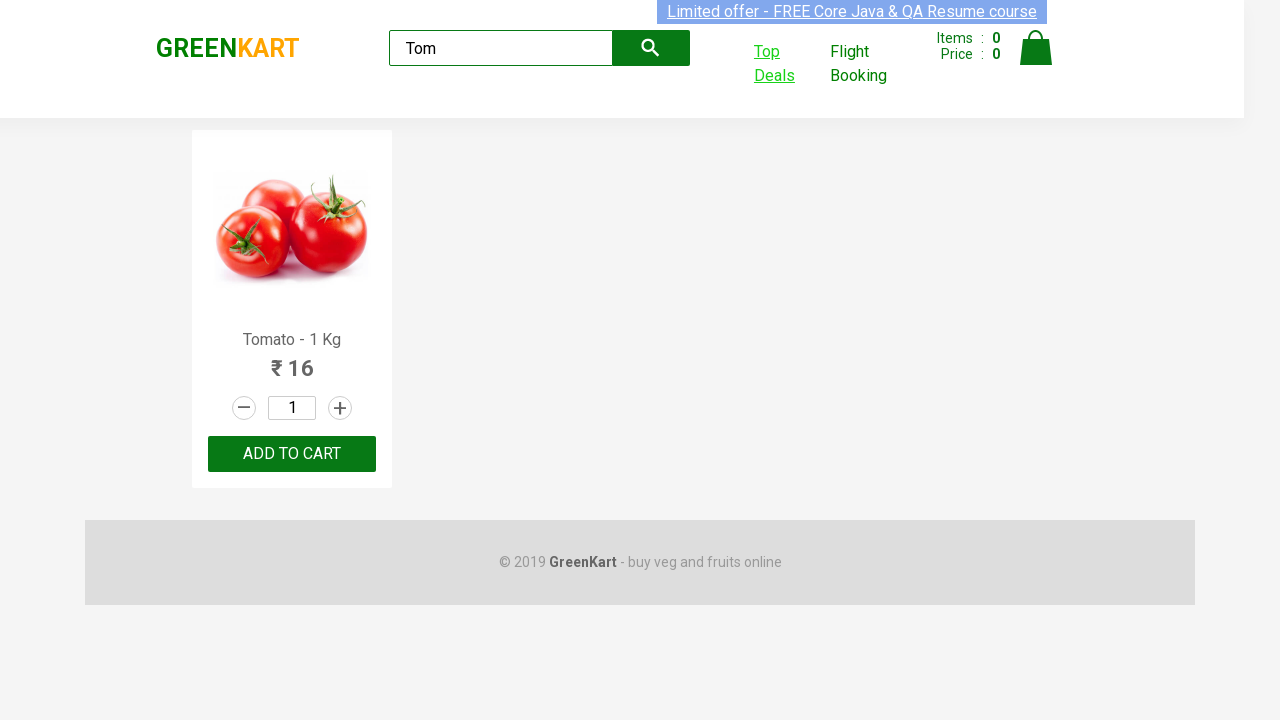

Extracted product name from offers page: 'Tomato'
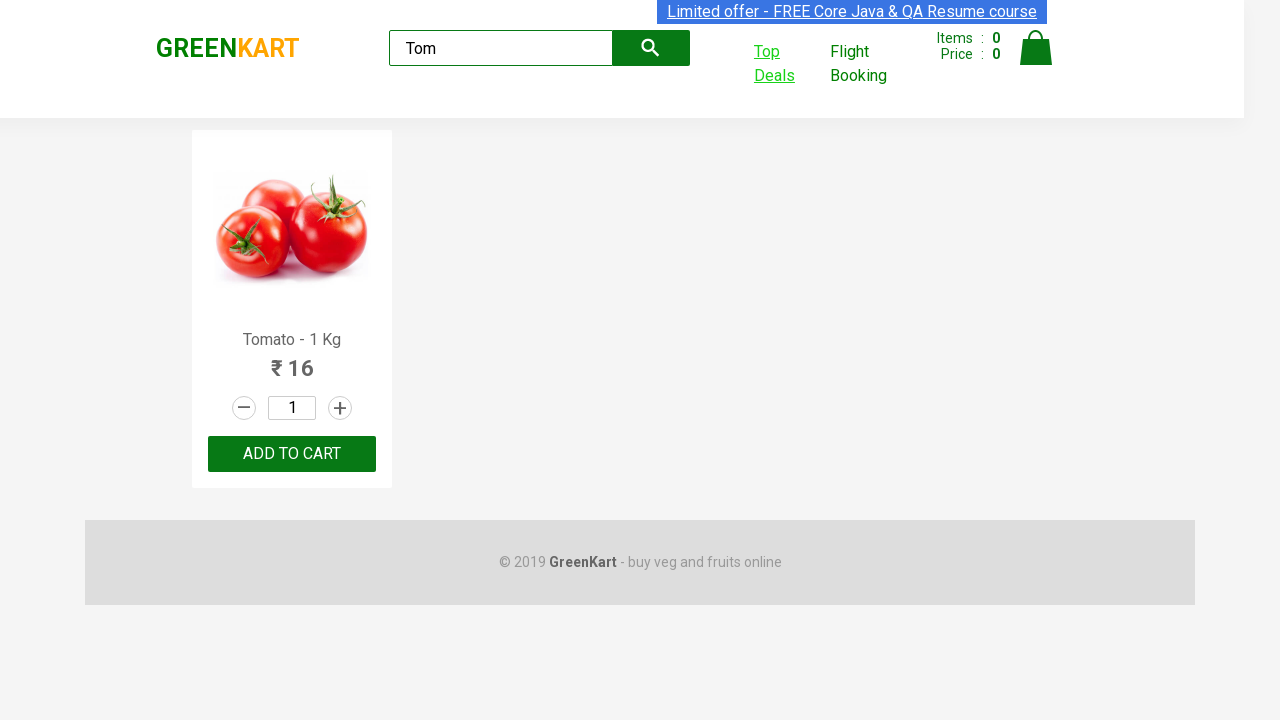

Verified that product names match between landing page and offers page
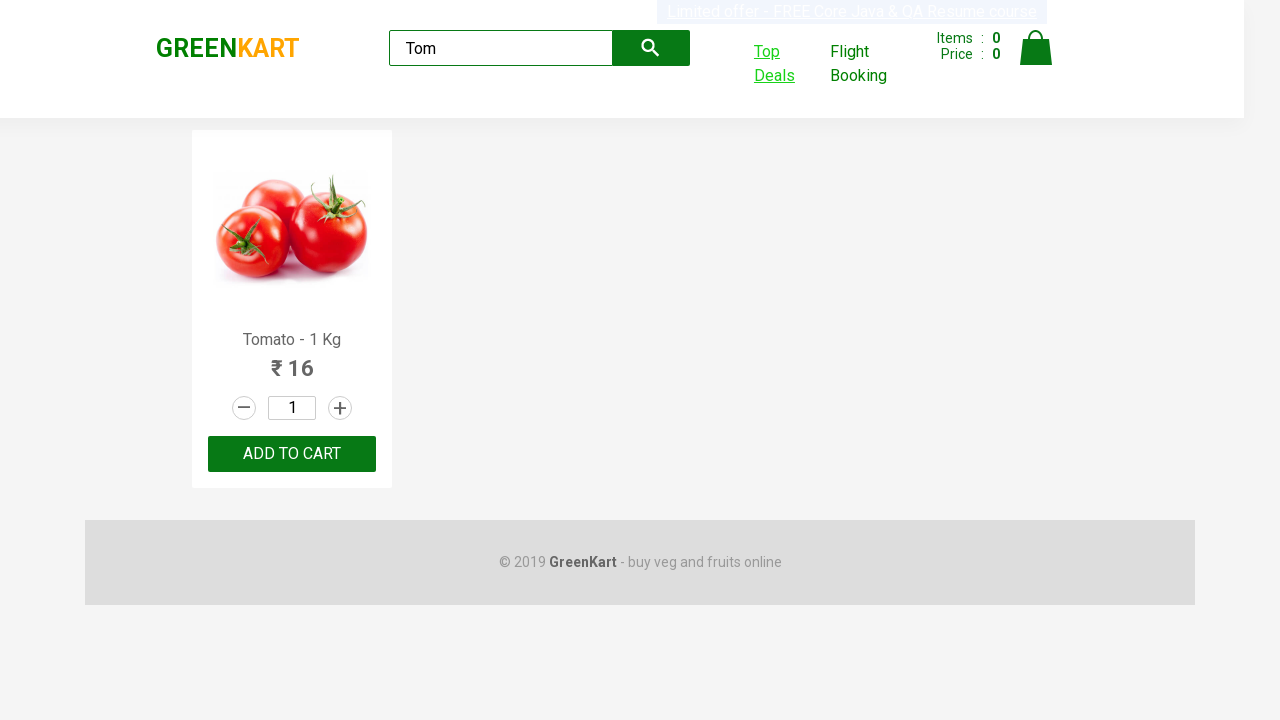

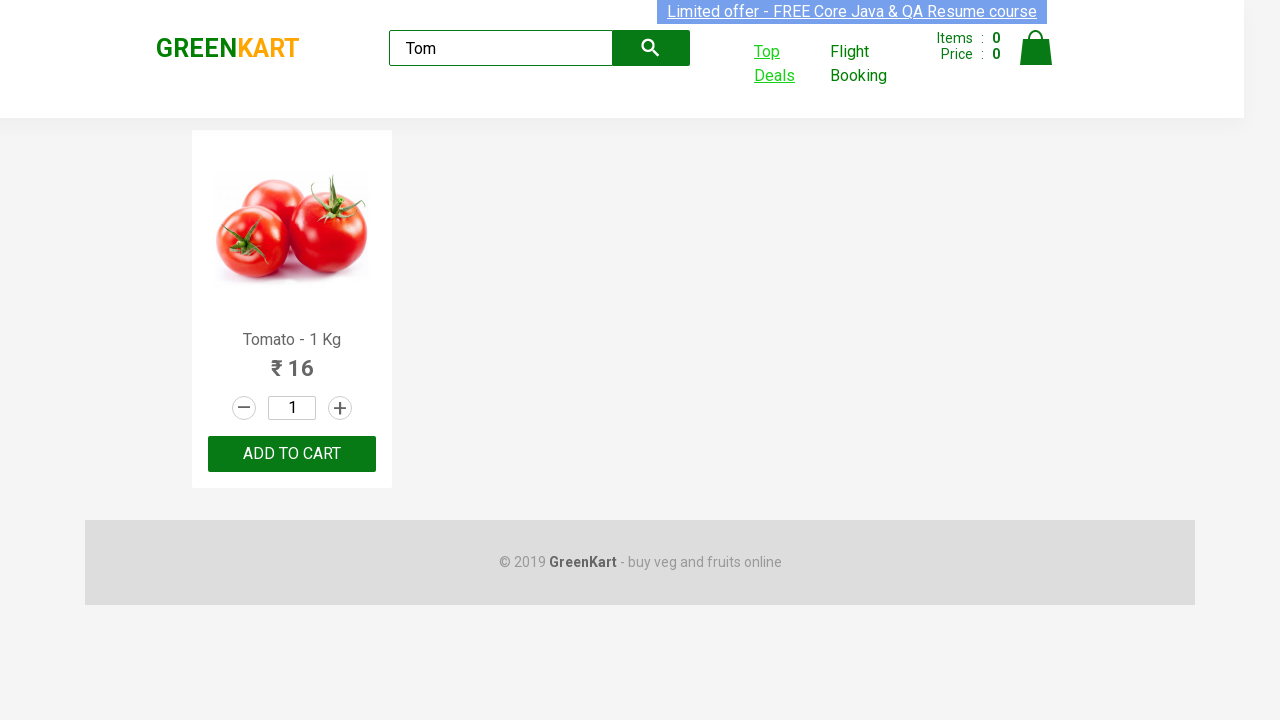